Tests browser window handling by clicking a link that opens a new window, switching to that new window, and verifying the page title changes from "Windows" to "New Window".

Starting URL: https://practice.cydeo.com/windows

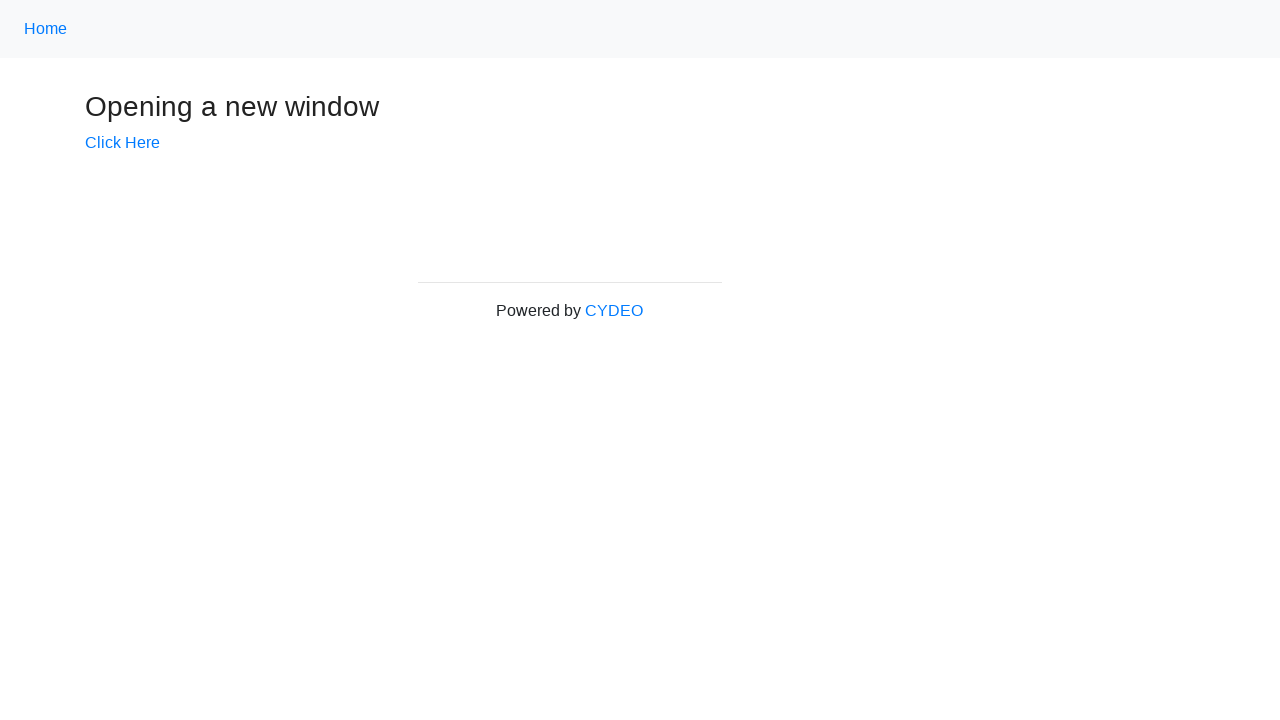

Verified initial page title is 'Windows'
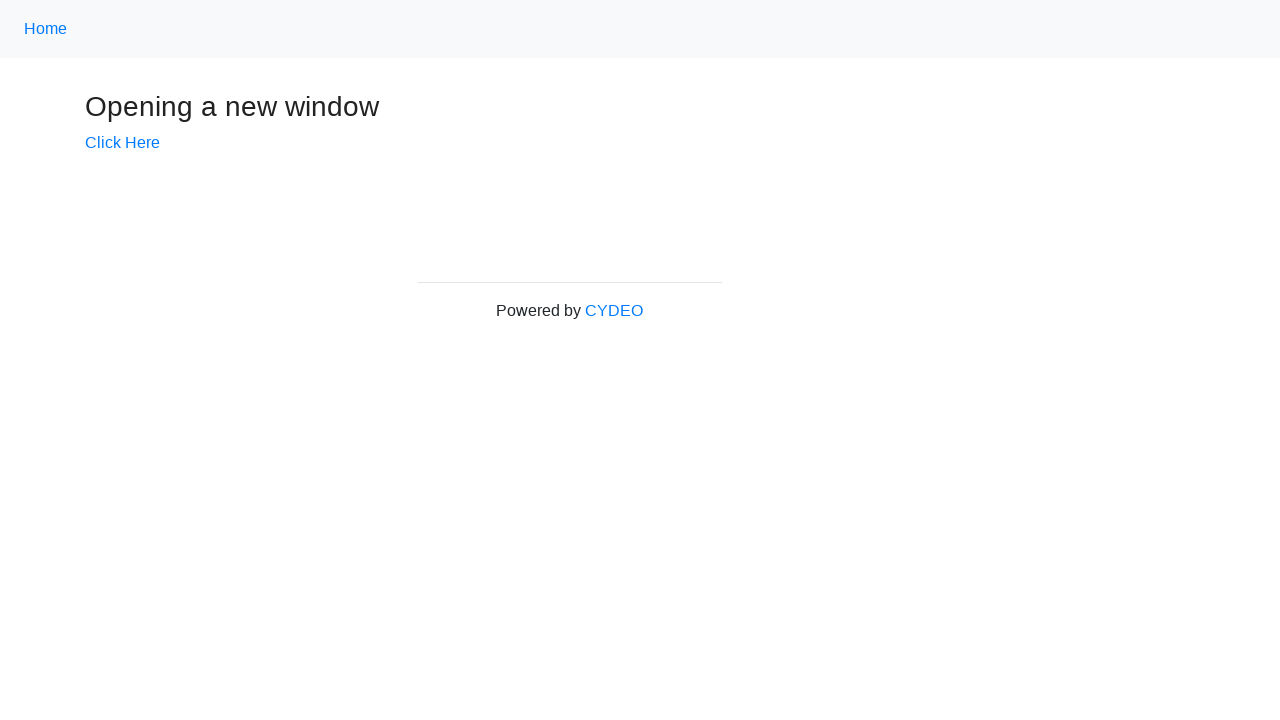

Clicked 'Click Here' link to open new window at (122, 143) on text=Click Here
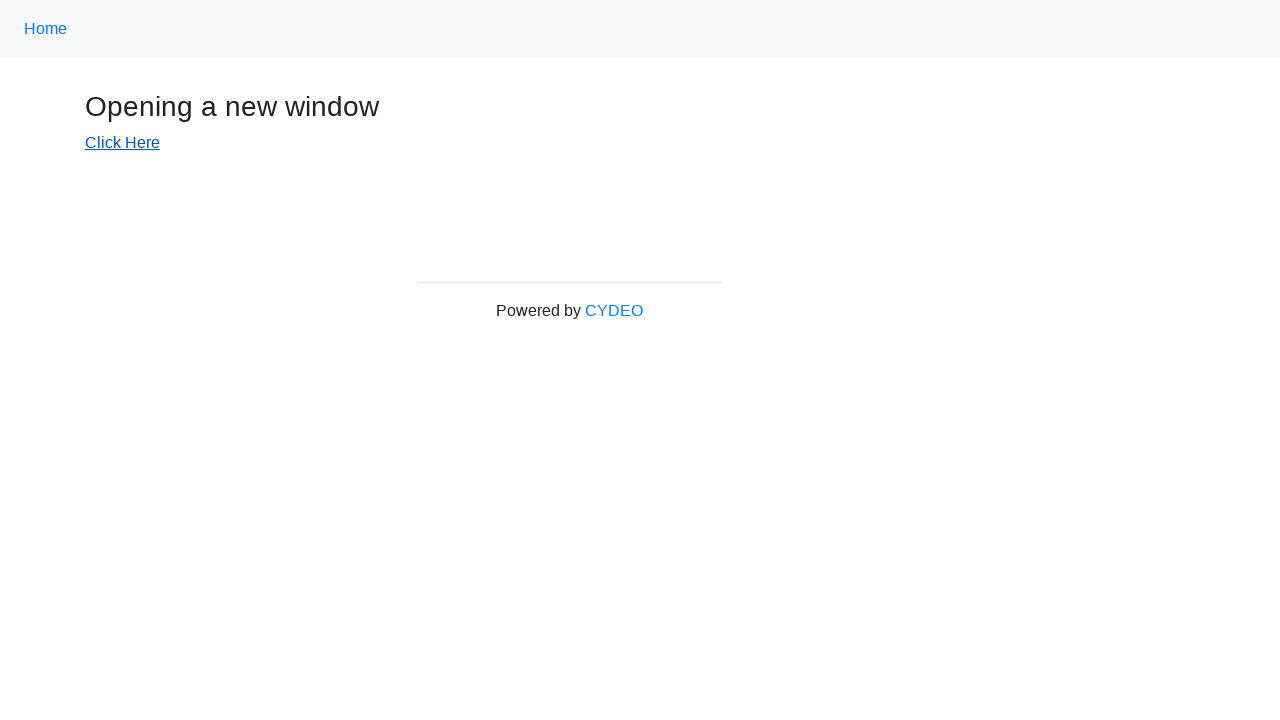

Captured new window/page reference
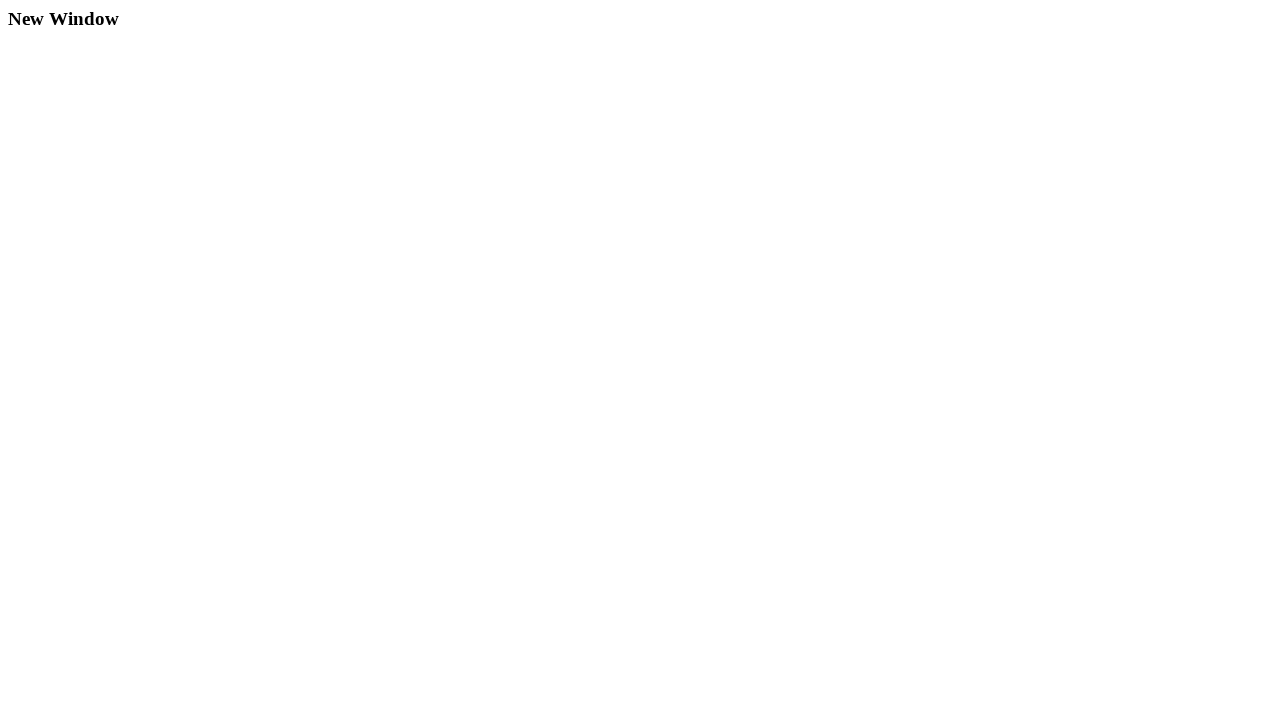

New page loaded successfully
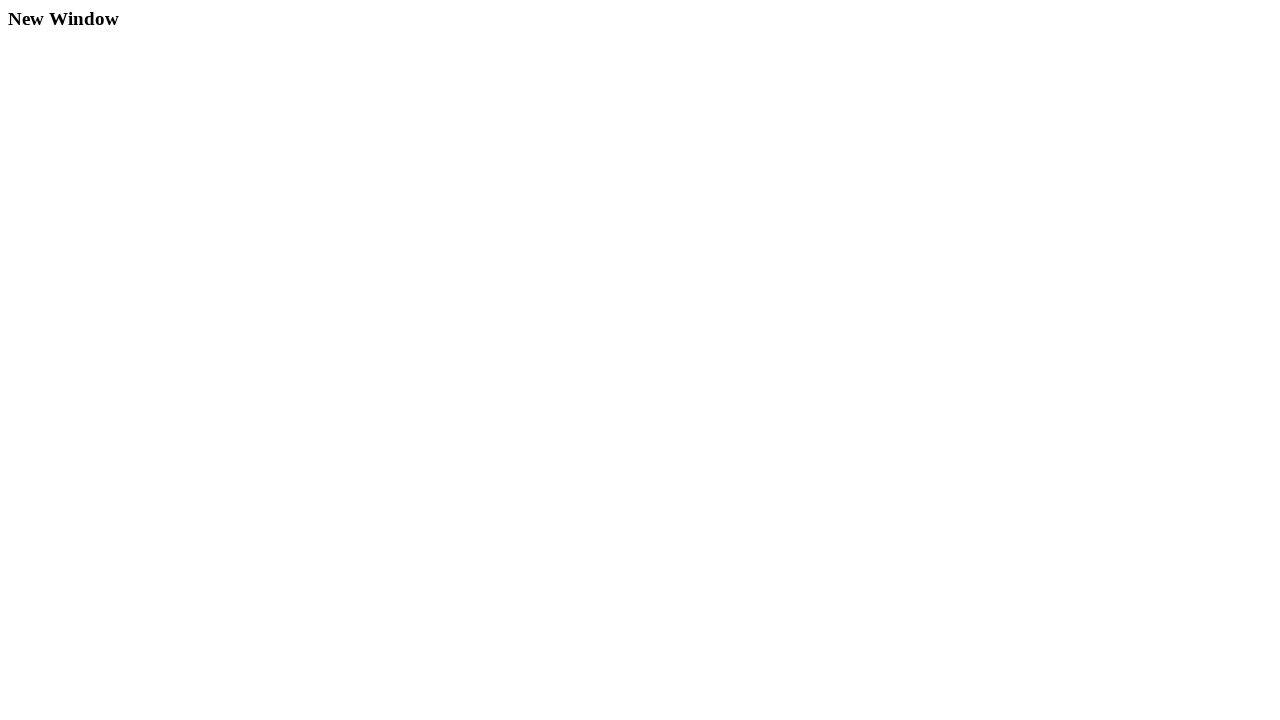

Verified new page title is 'New Window'
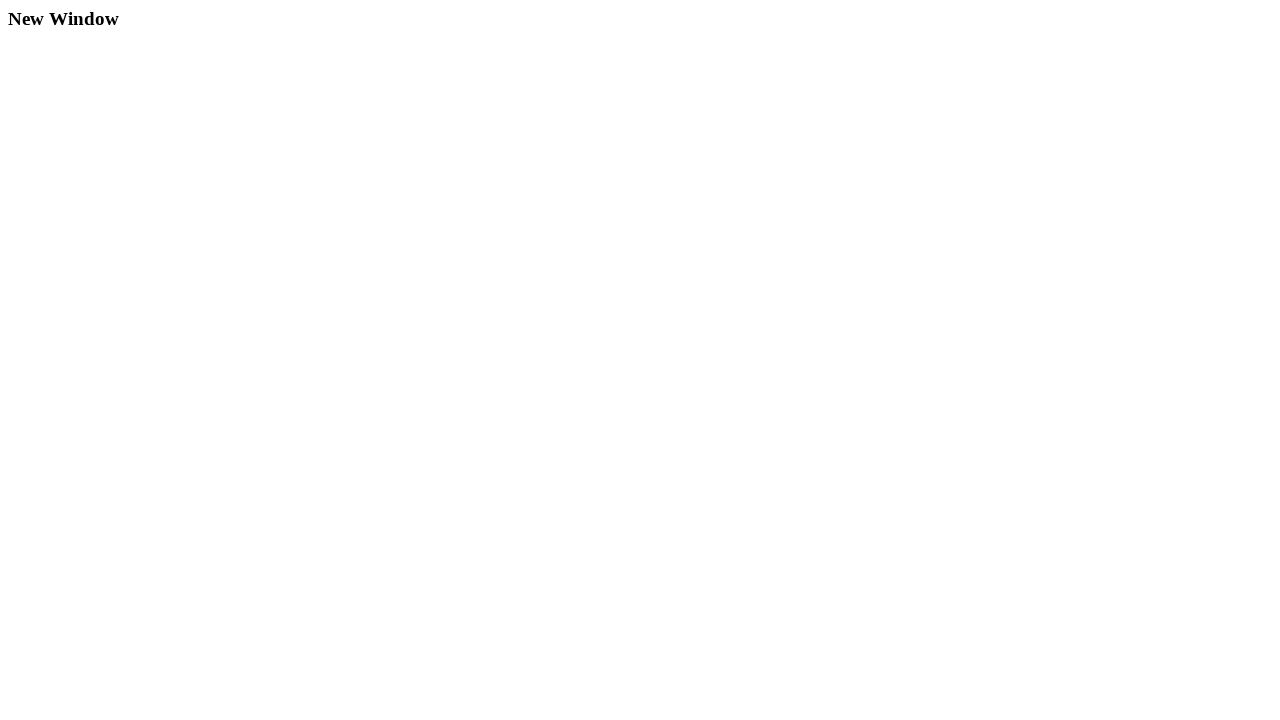

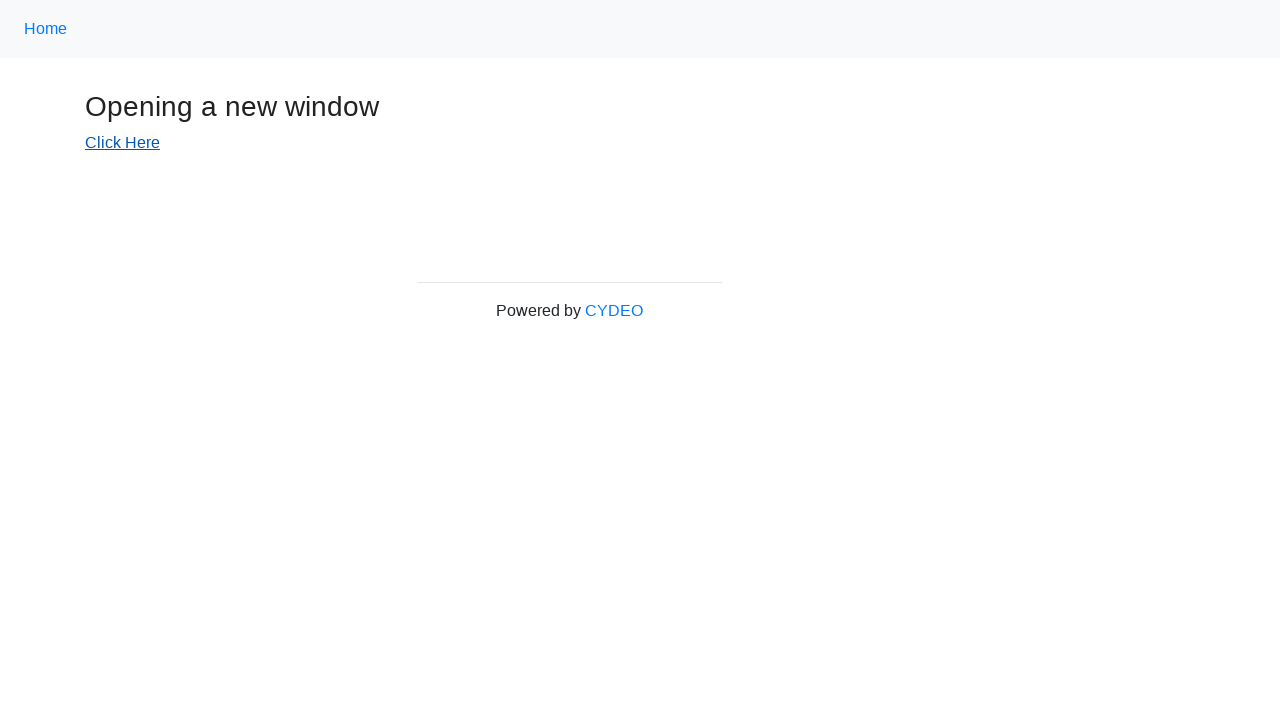